Demonstrates window handling by clicking a link that opens a new window, switching to that window to extract text content, then switching back to the original window and using the extracted data to fill a form field.

Starting URL: https://rahulshettyacademy.com/loginpagePractise/

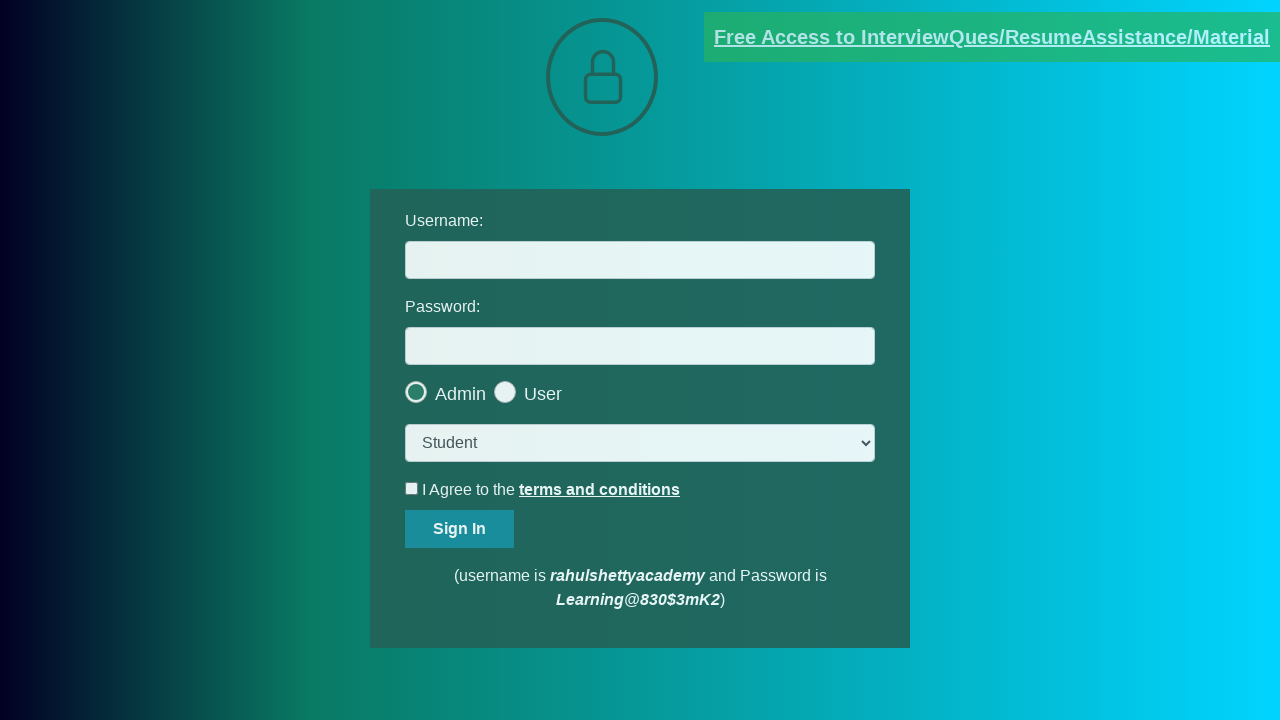

Clicked 'Free Access to InterviewQues' link to open new window at (992, 37) on text=Free Access to InterviewQues
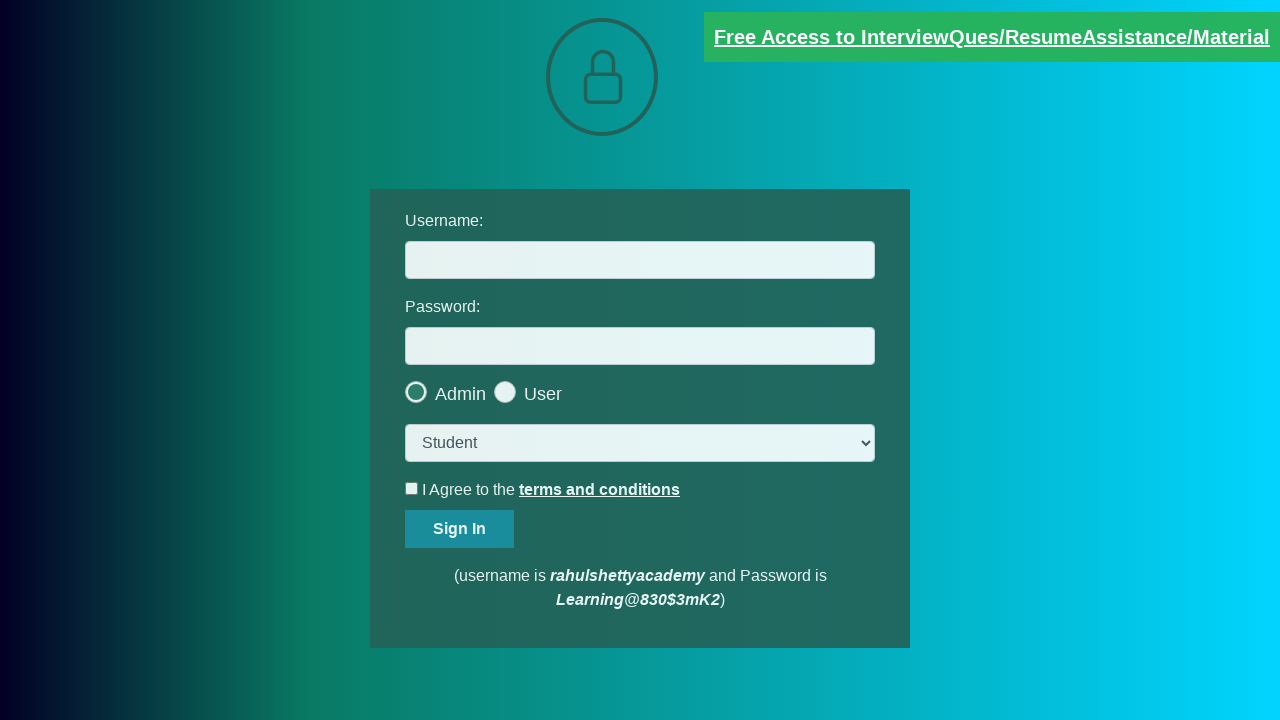

Captured new popup window
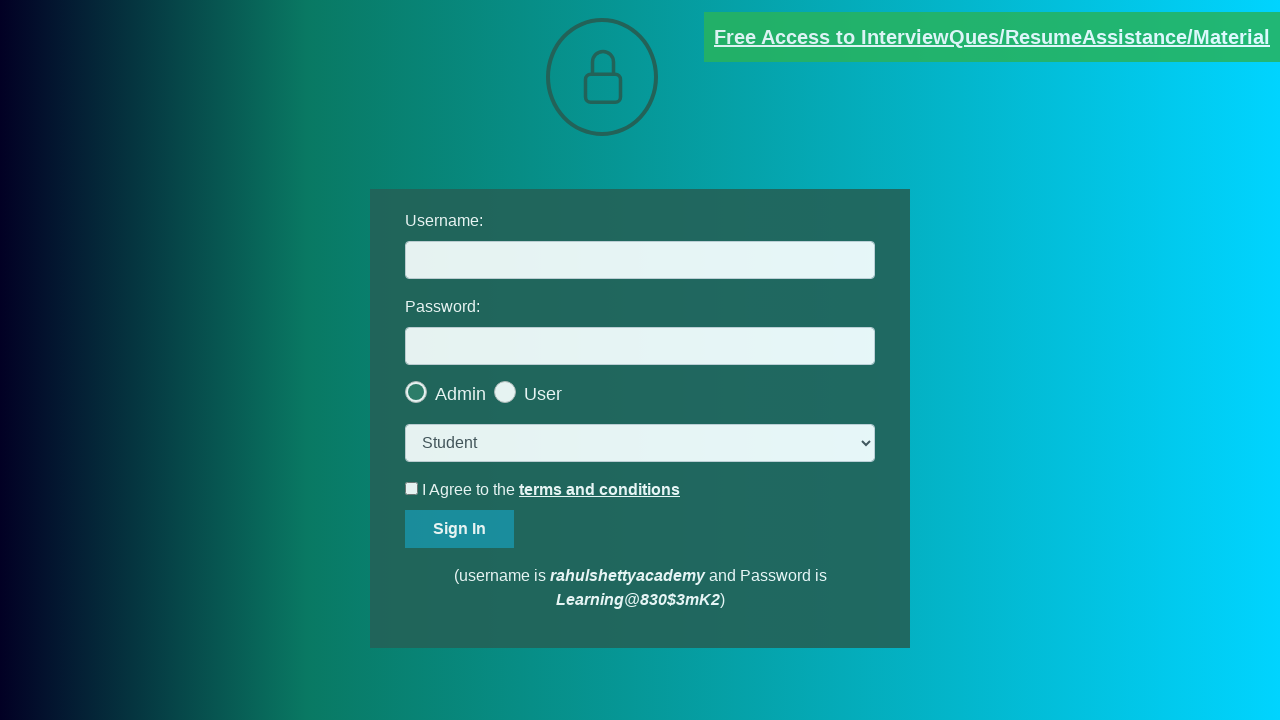

Popup window loaded successfully
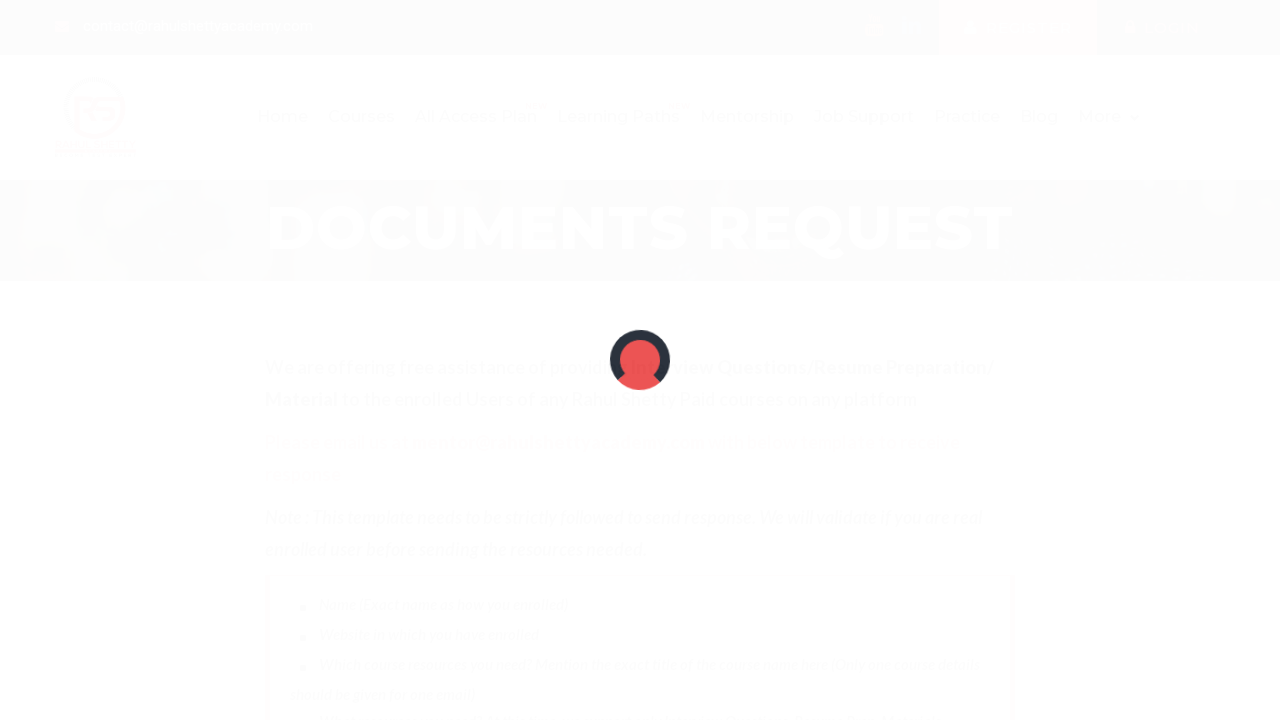

Extracted email text from popup window
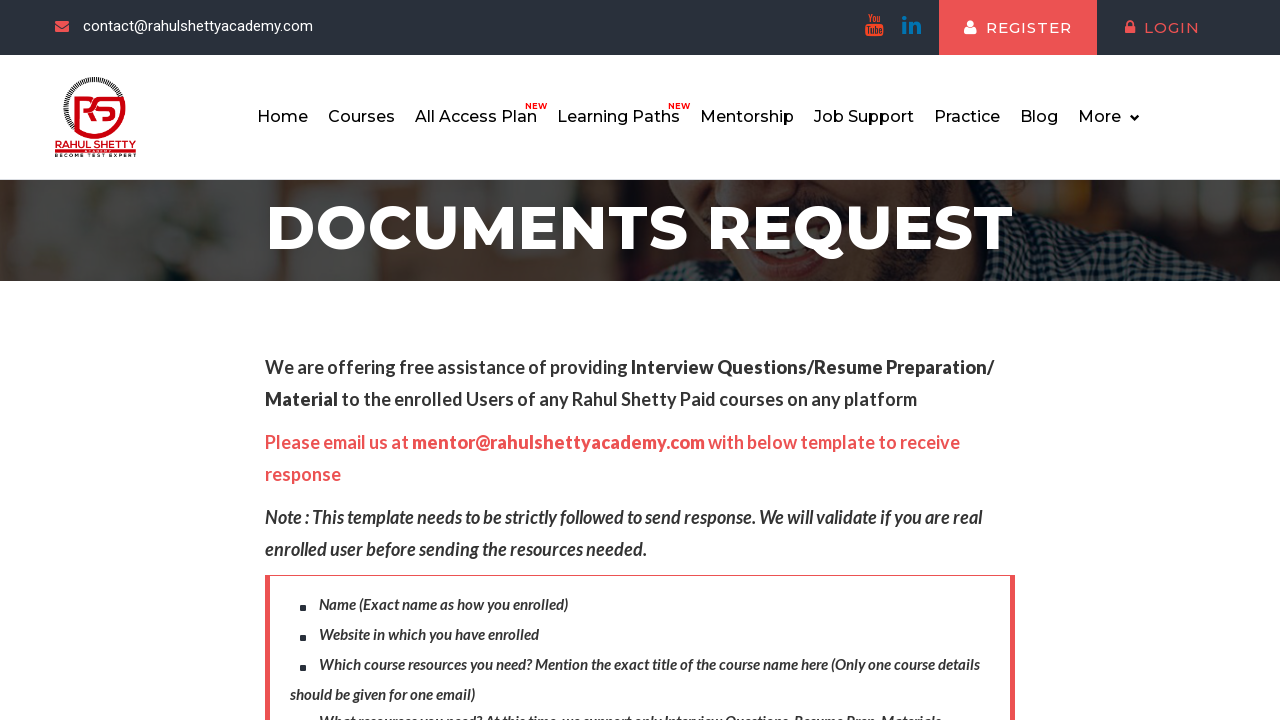

Parsed email ID from text: mentor@rahulshettyacademy.com
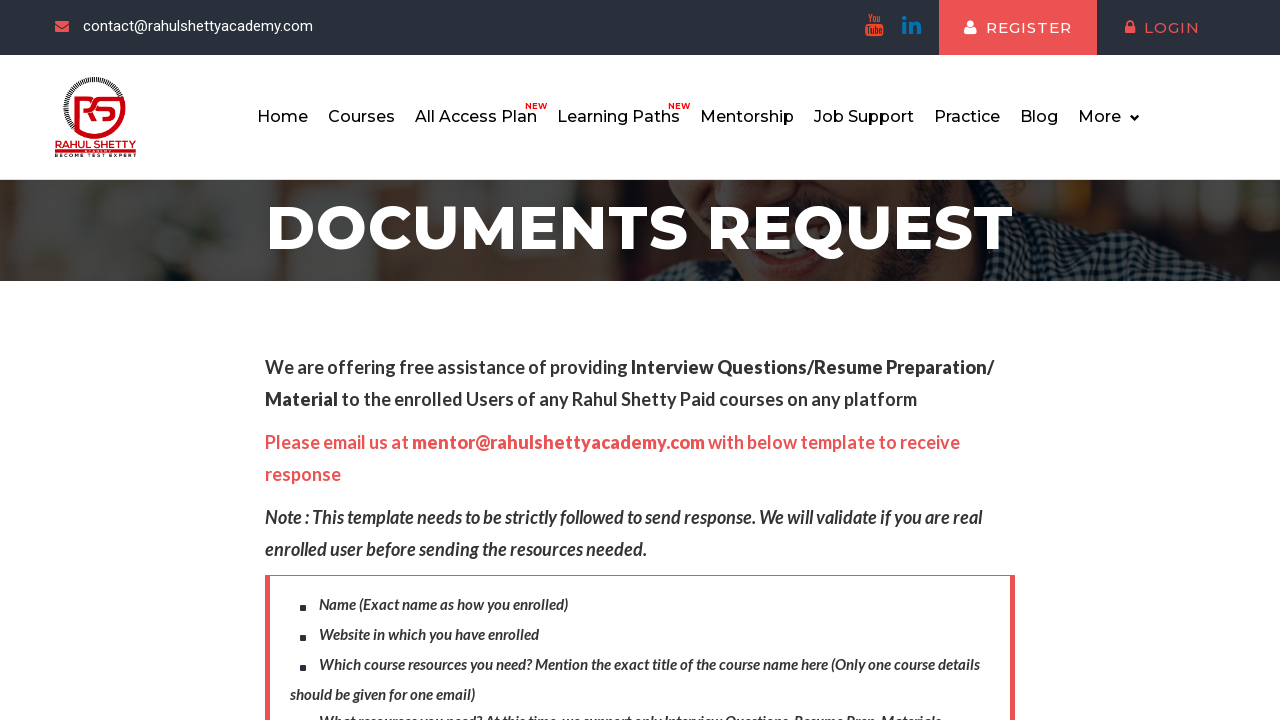

Closed popup window and switched back to main window
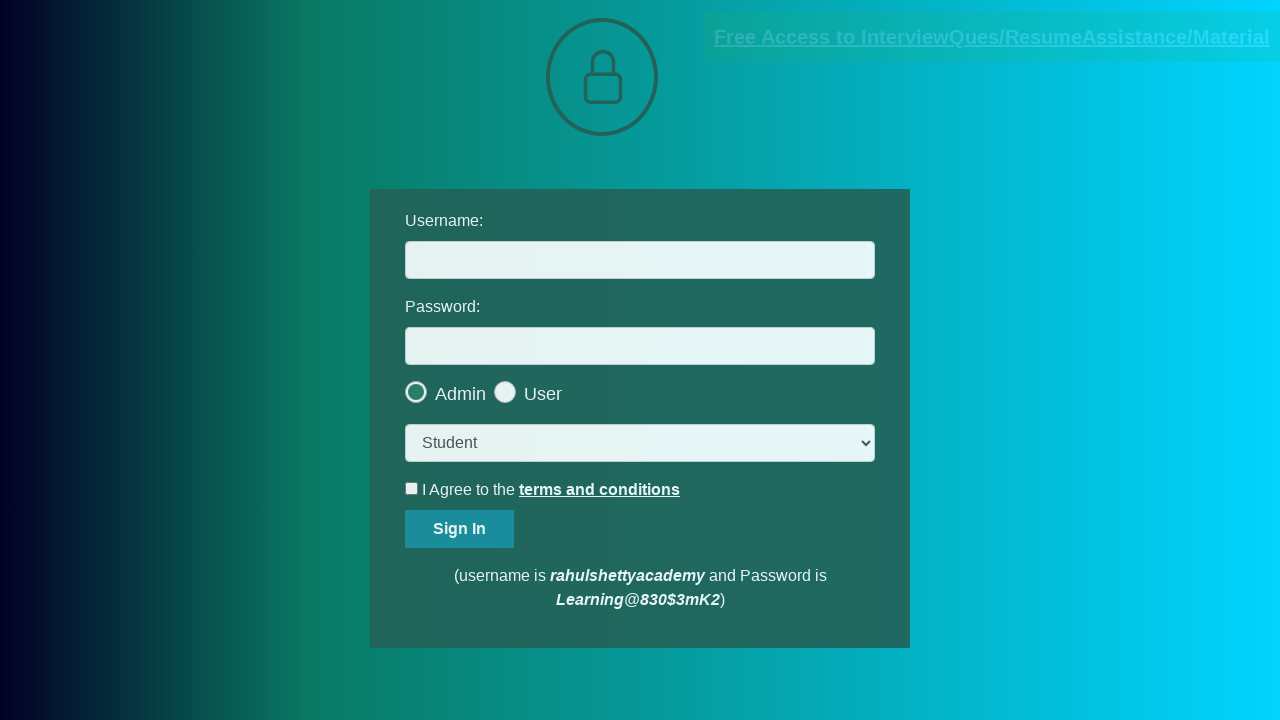

Filled username field with extracted email: mentor@rahulshettyacademy.com on #username
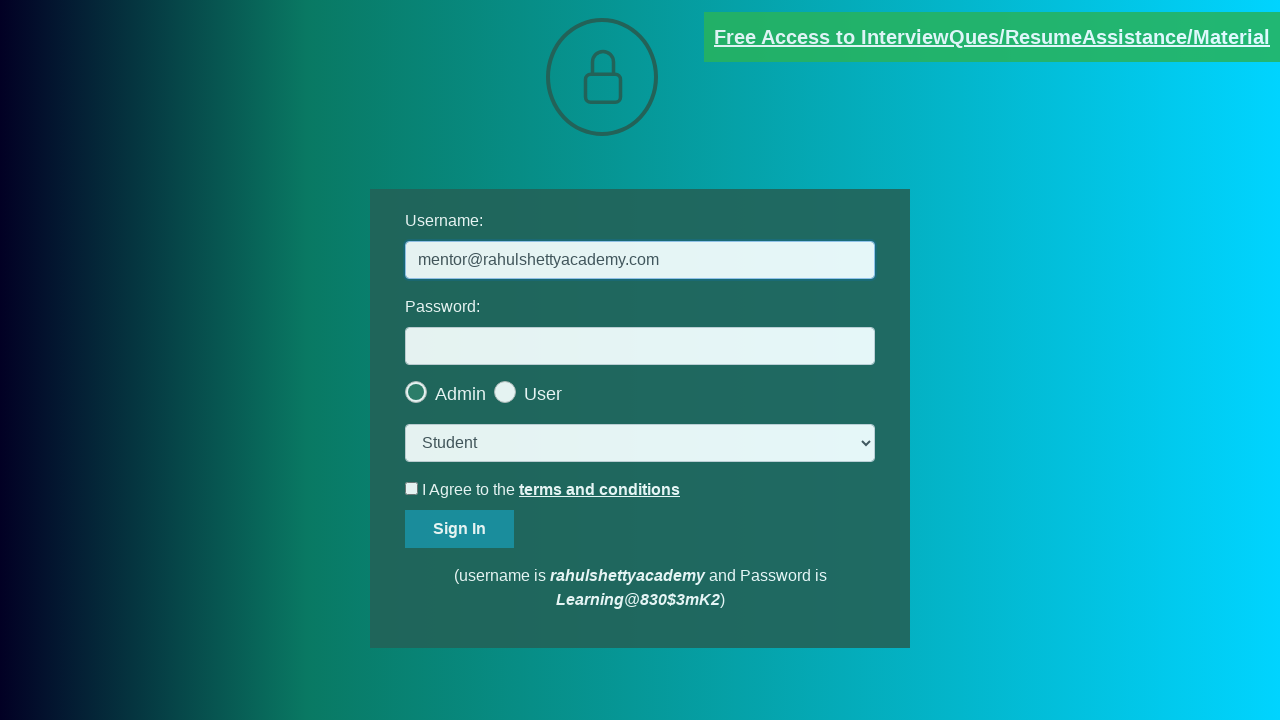

Verified username field contains correct email value
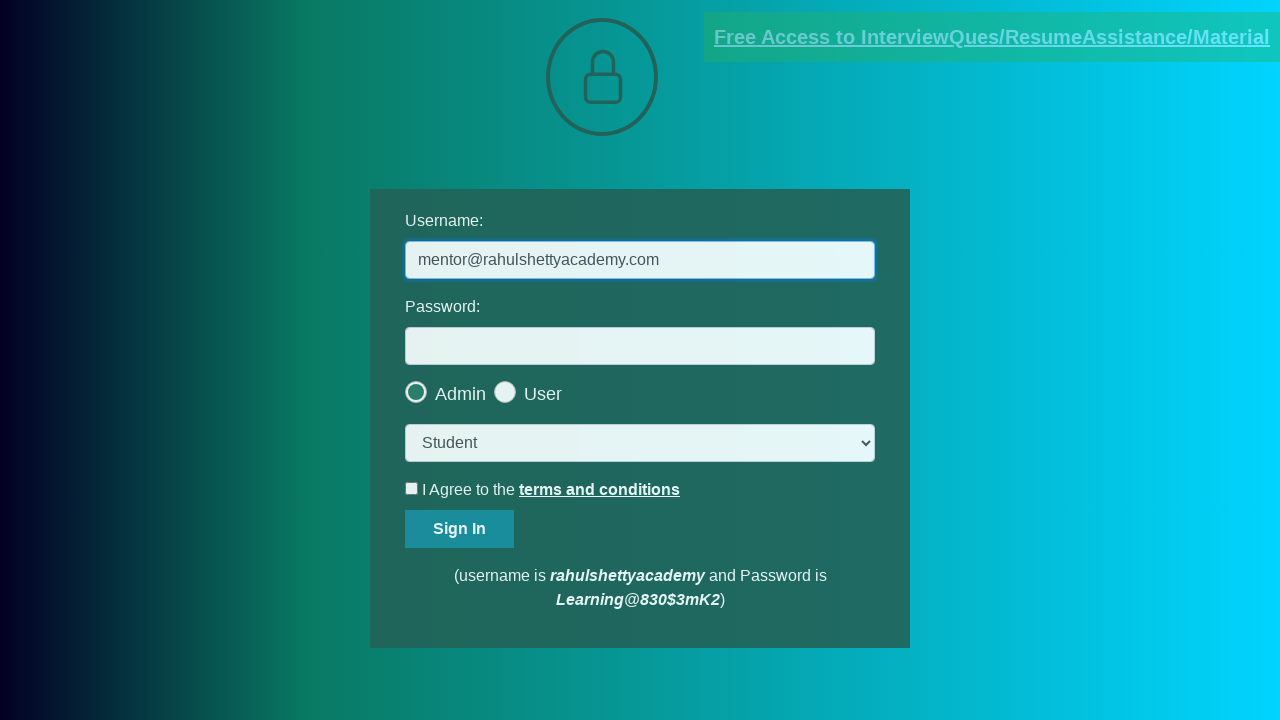

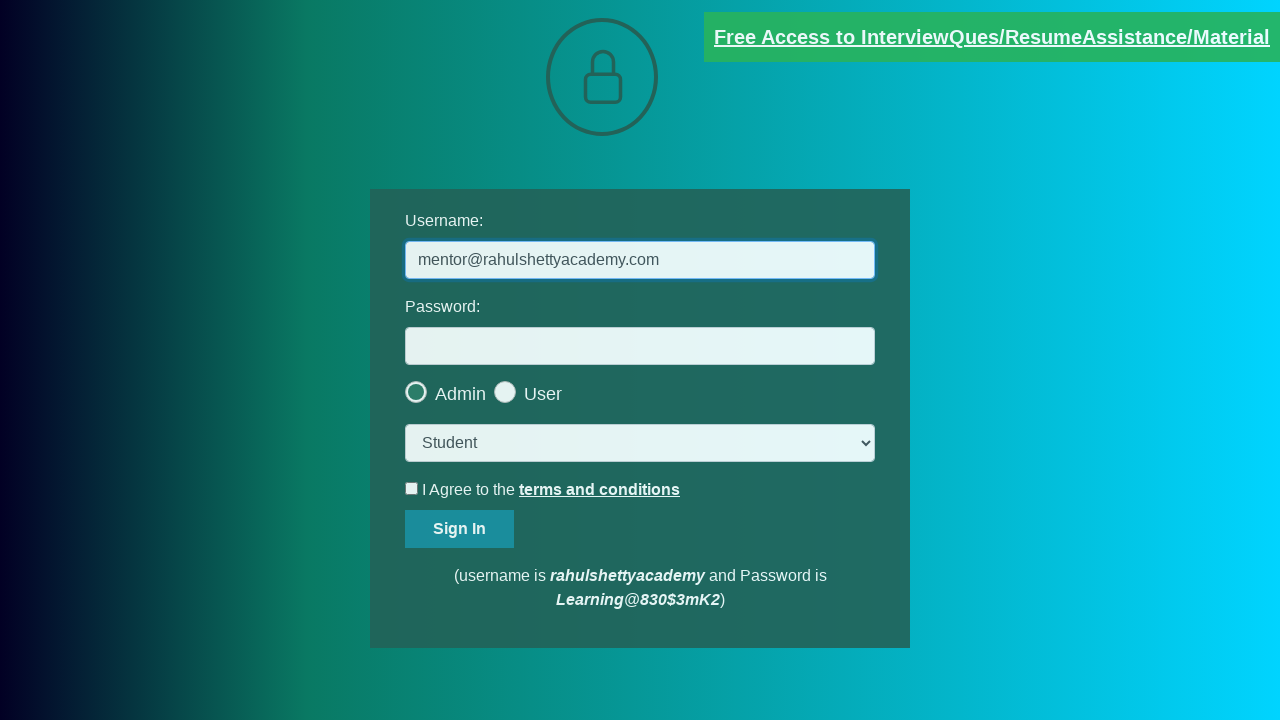